Tests navigation to login page by clicking the "Make Appointment" button on the Cura Healthcare homepage and verifying the login page is displayed.

Starting URL: https://katalon-demo-cura.herokuapp.com/

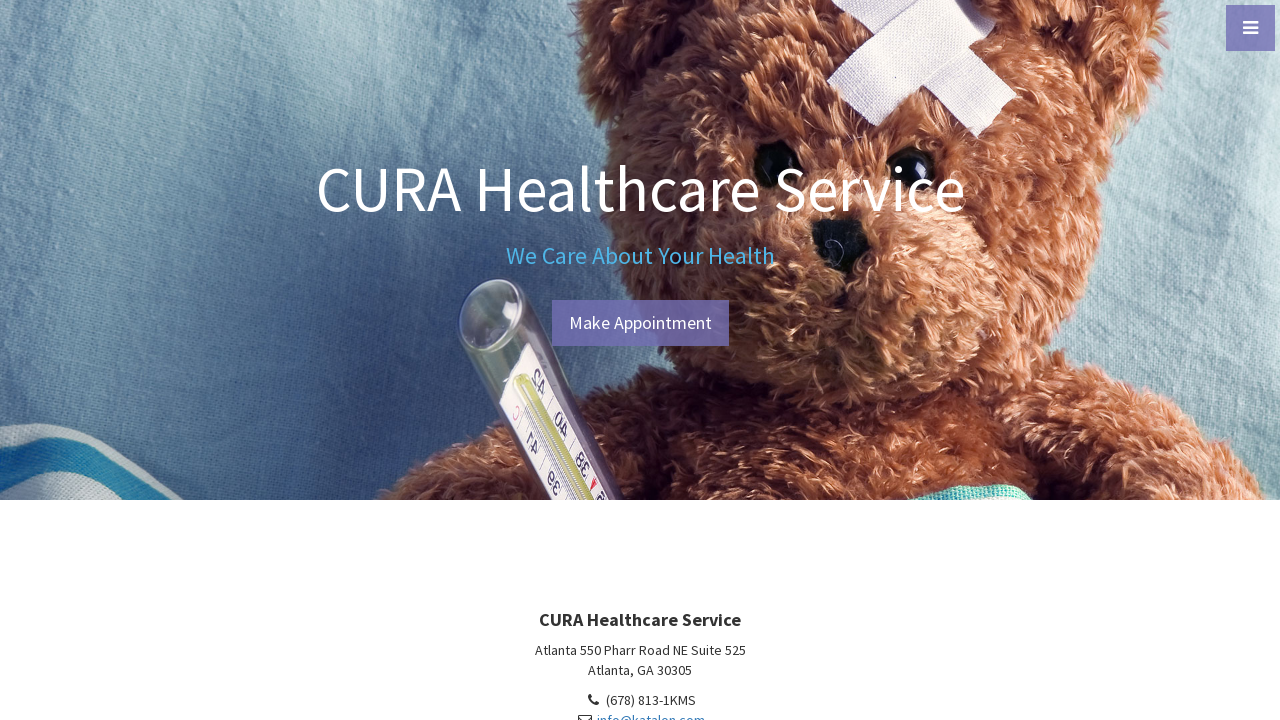

Clicked 'Make Appointment' button on Cura Healthcare homepage at (640, 323) on #btn-make-appointment
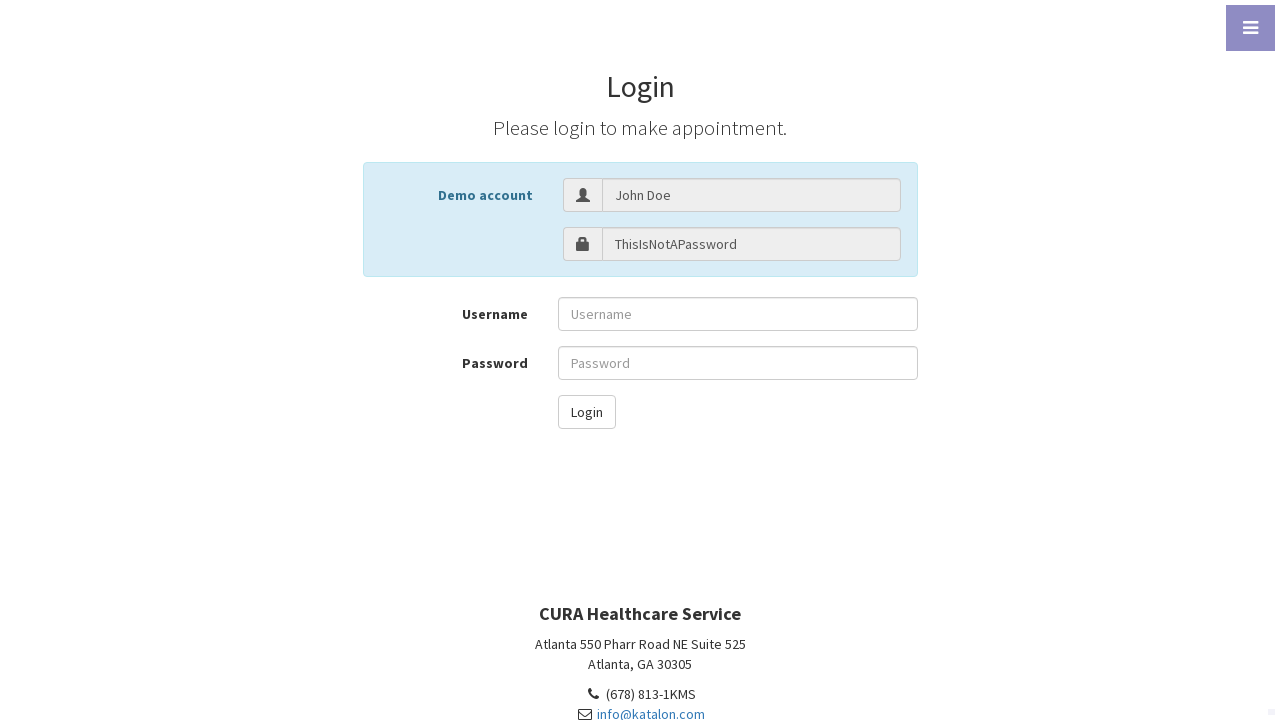

Username field appeared on page
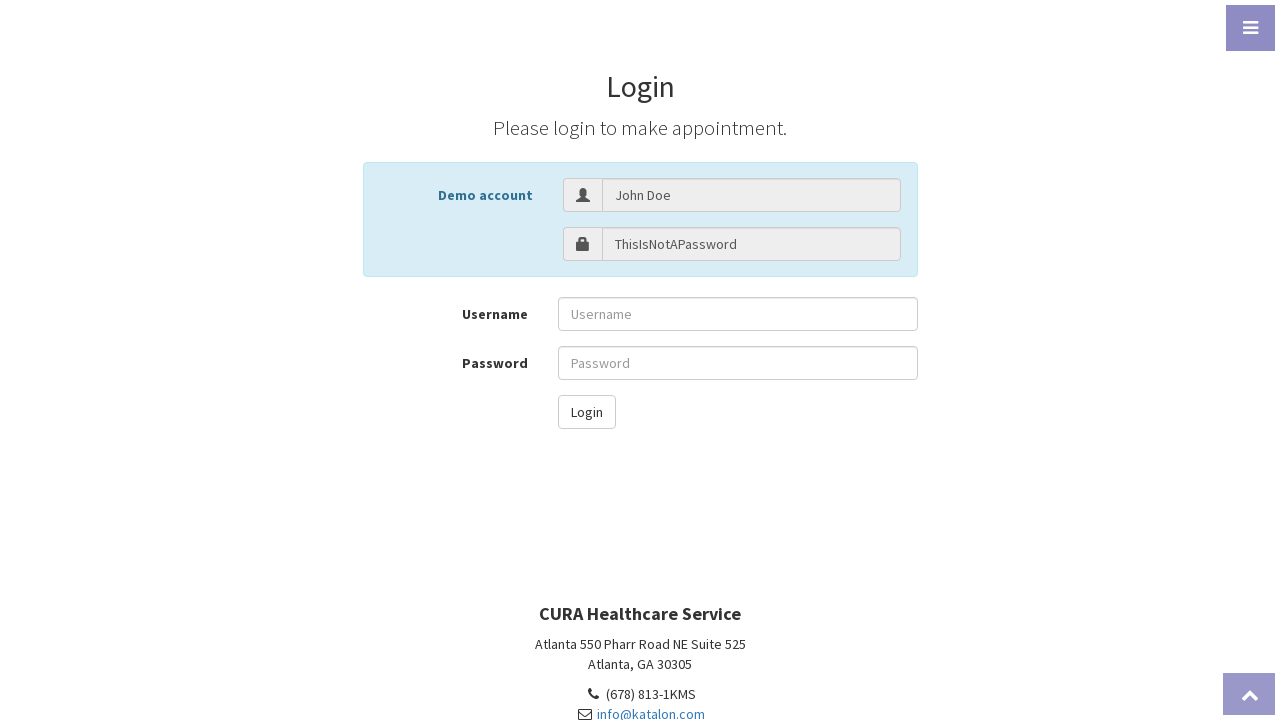

Verified that username field is visible on login page
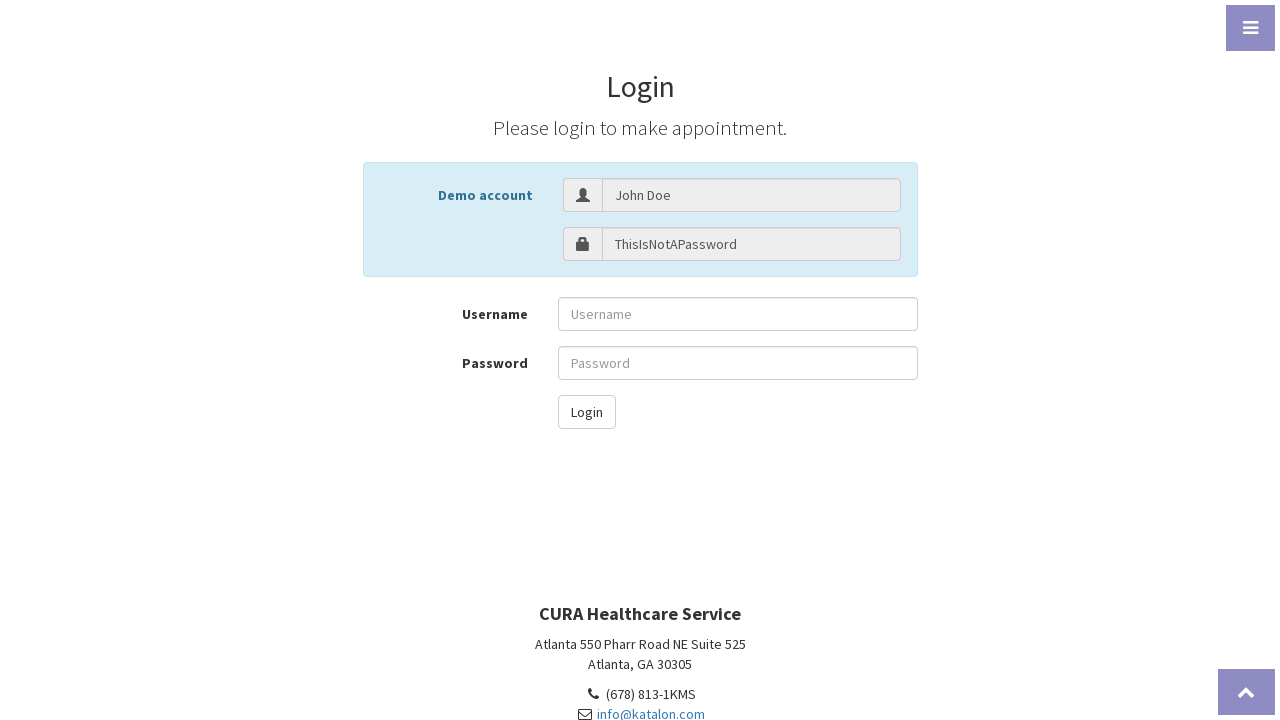

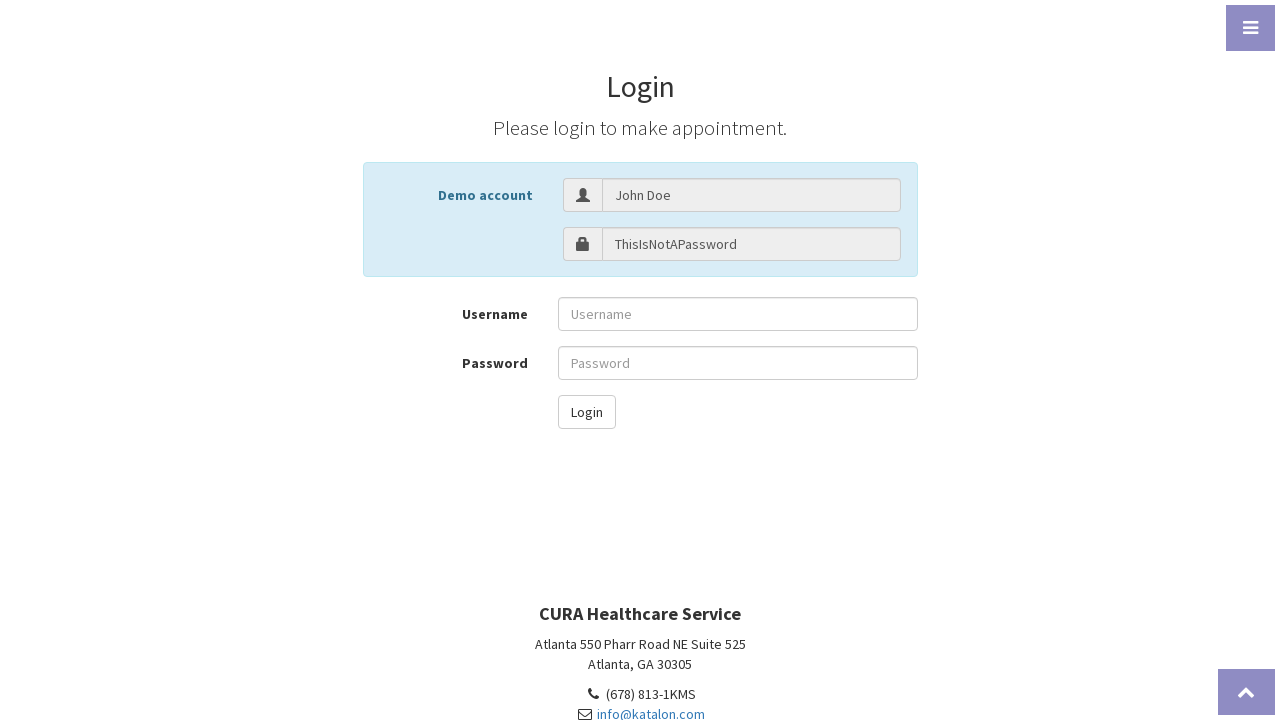